Navigates to doterra.com and verifies footer links are present and can be interacted with

Starting URL: https://www.doterra.com

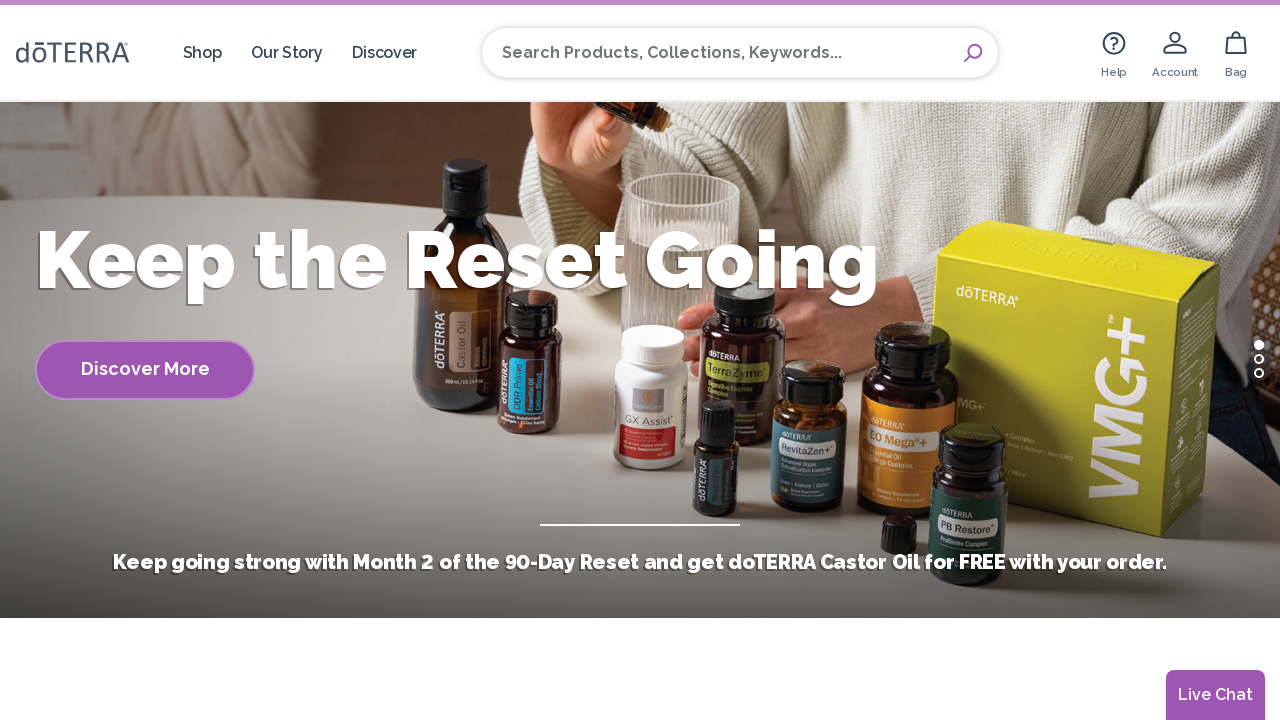

Footer element loaded
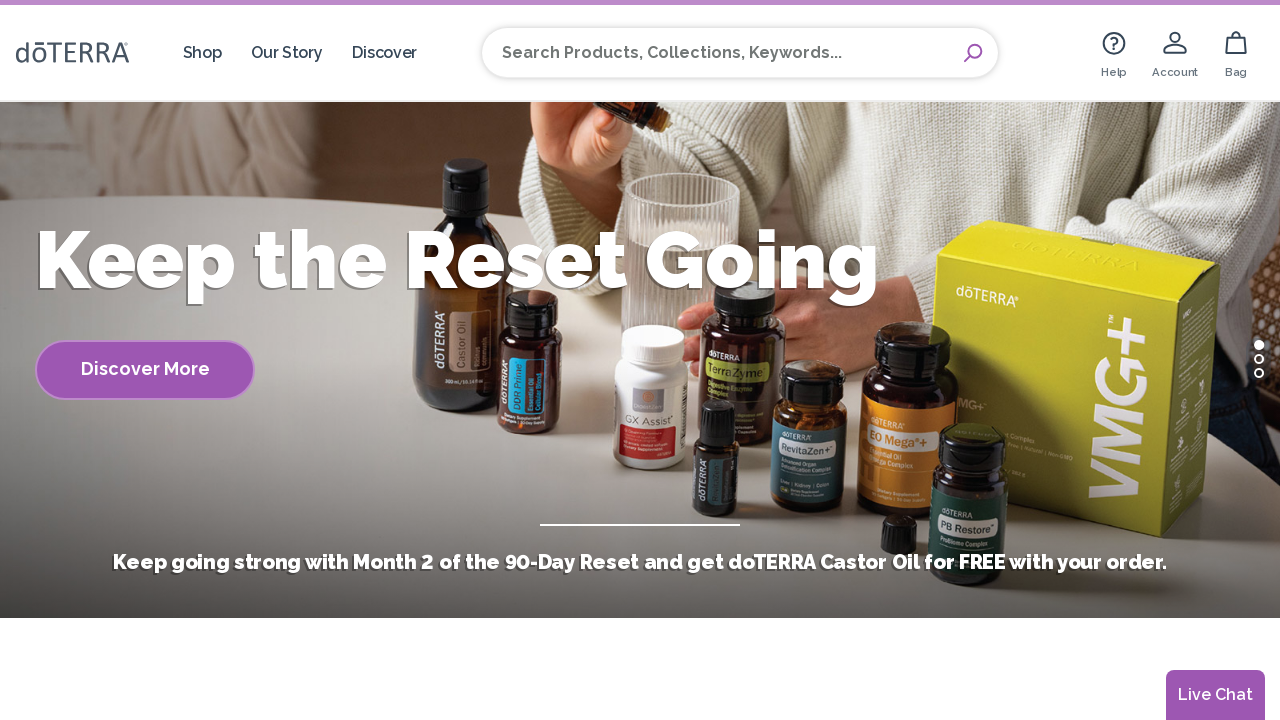

Retrieved all footer links
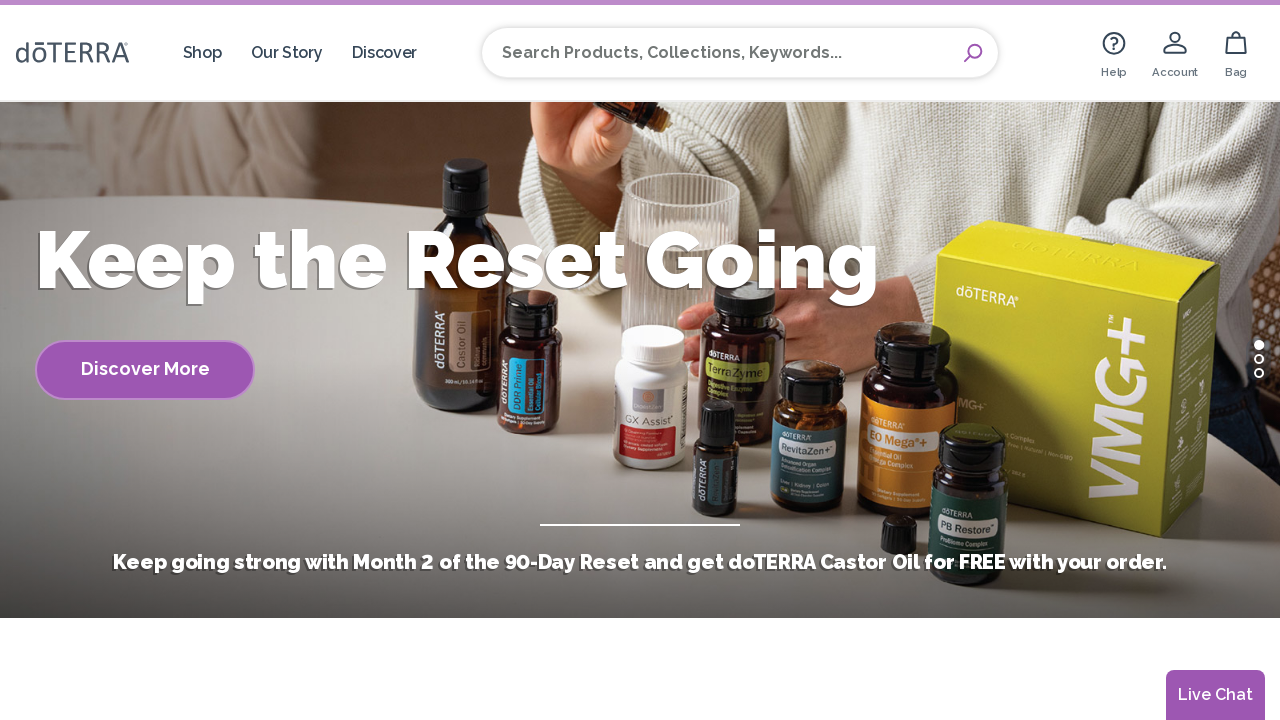

Verified 19 footer links are present
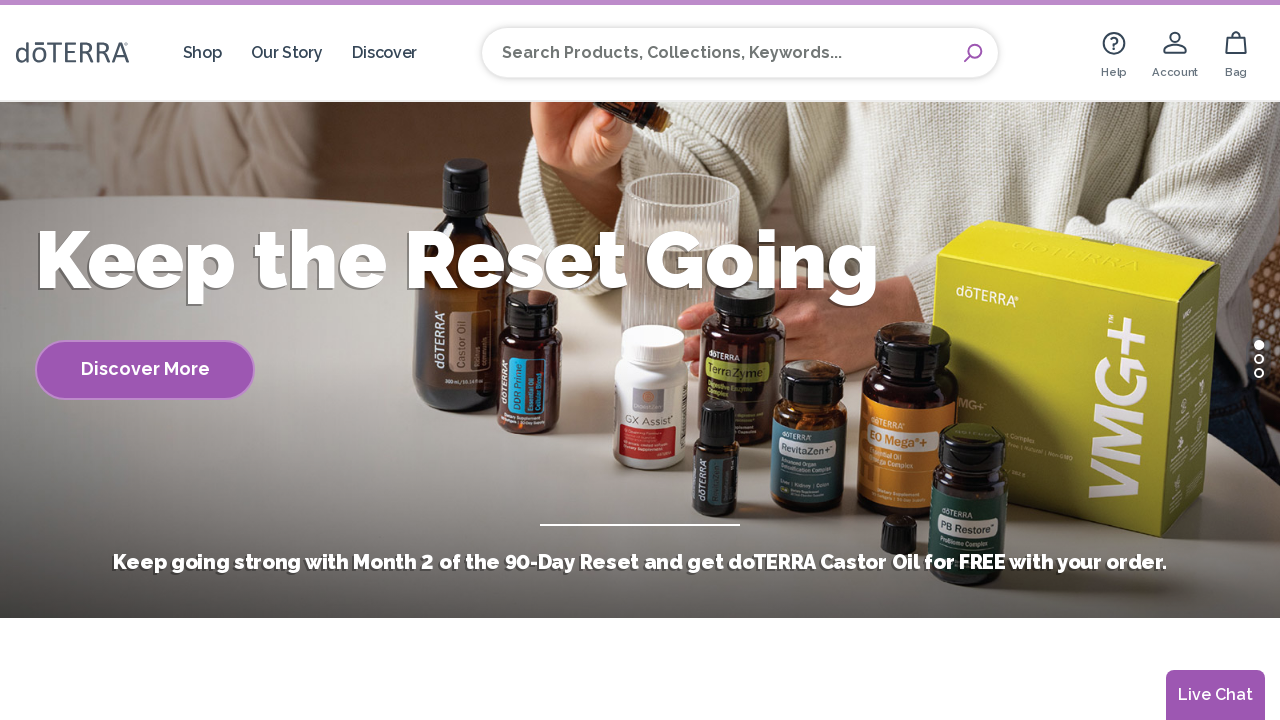

Retrieved text from footer link 1
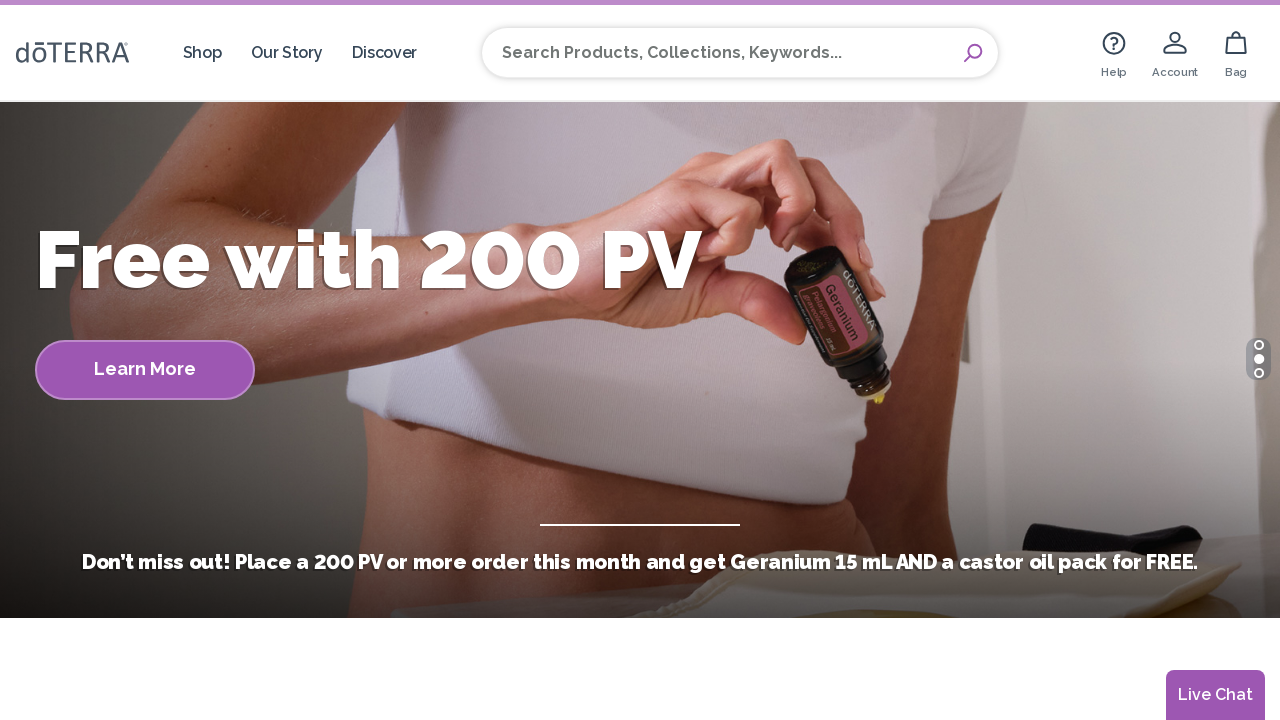

Retrieved href attribute from footer link 1
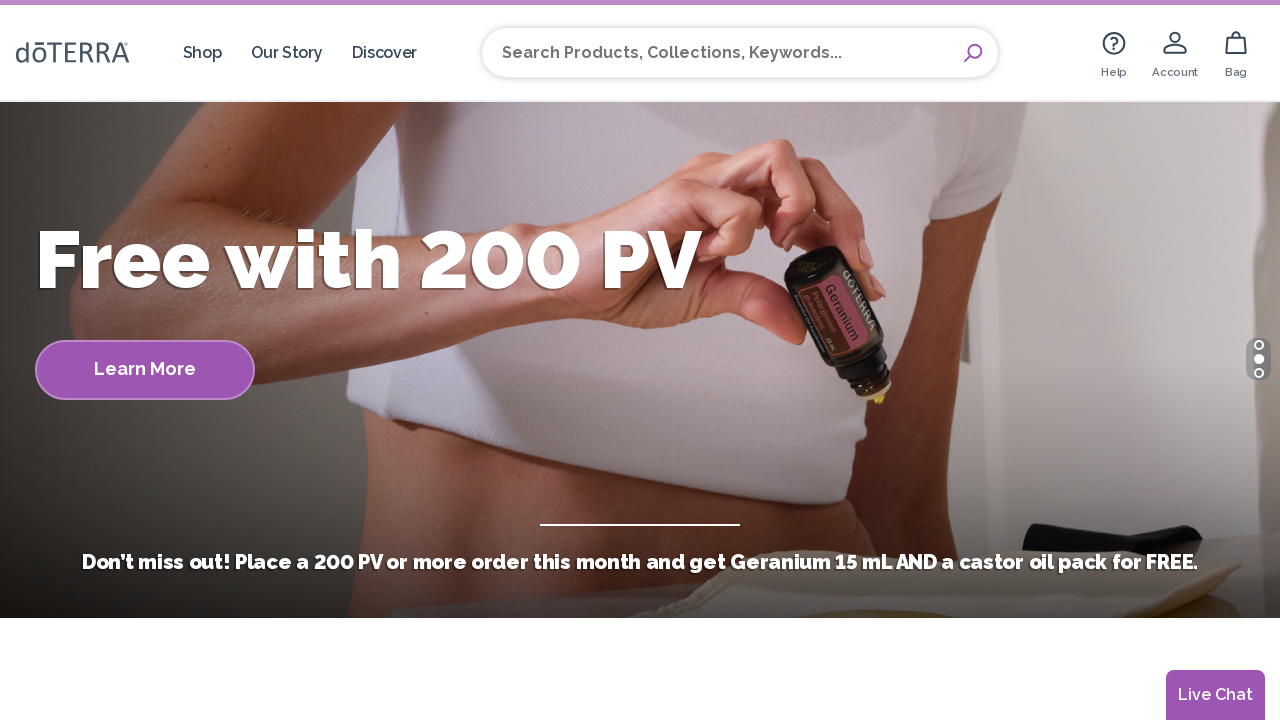

Verified footer link 1 has text: 'Corporate'
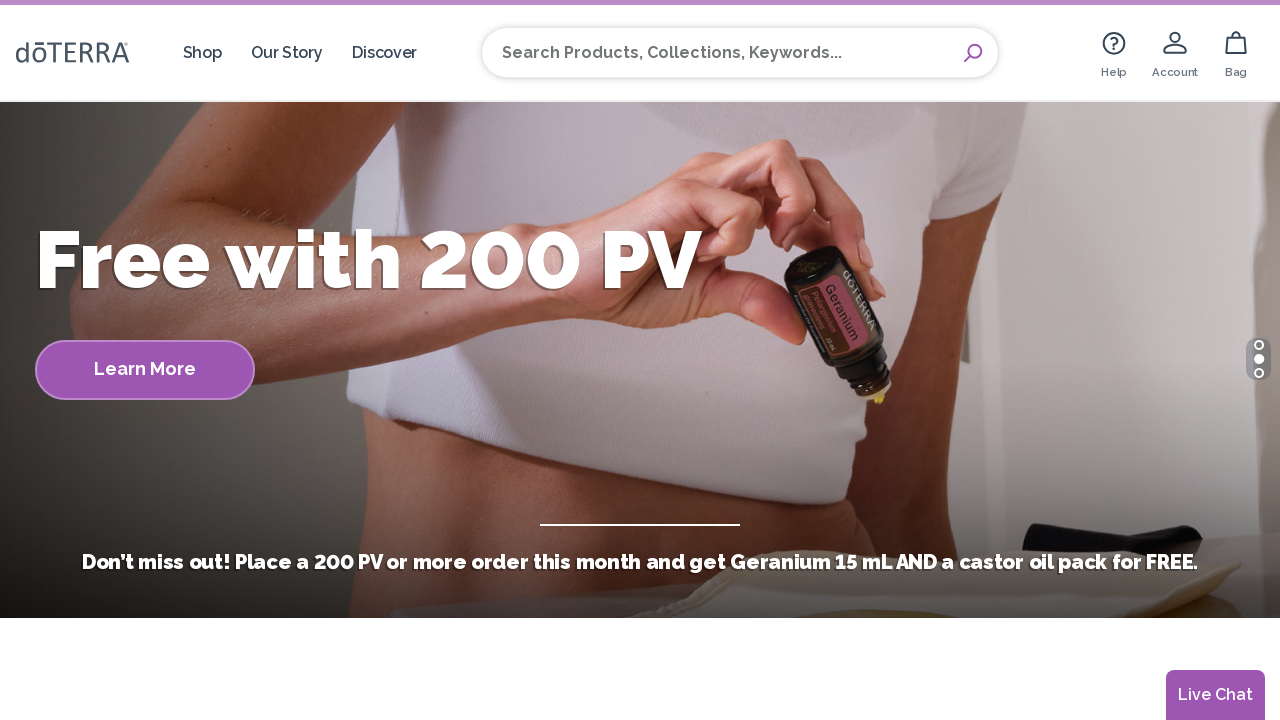

Verified footer link 1 has href: '/US/en/about-headquarters'
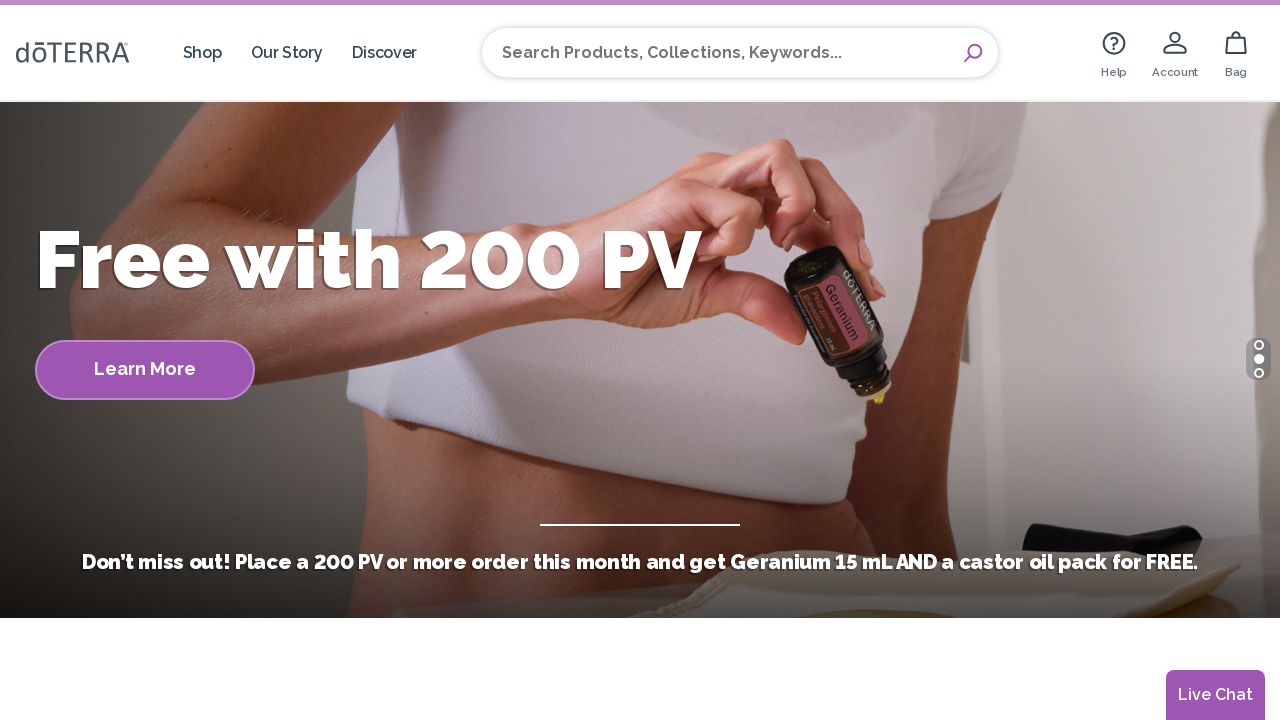

Retrieved text from footer link 2
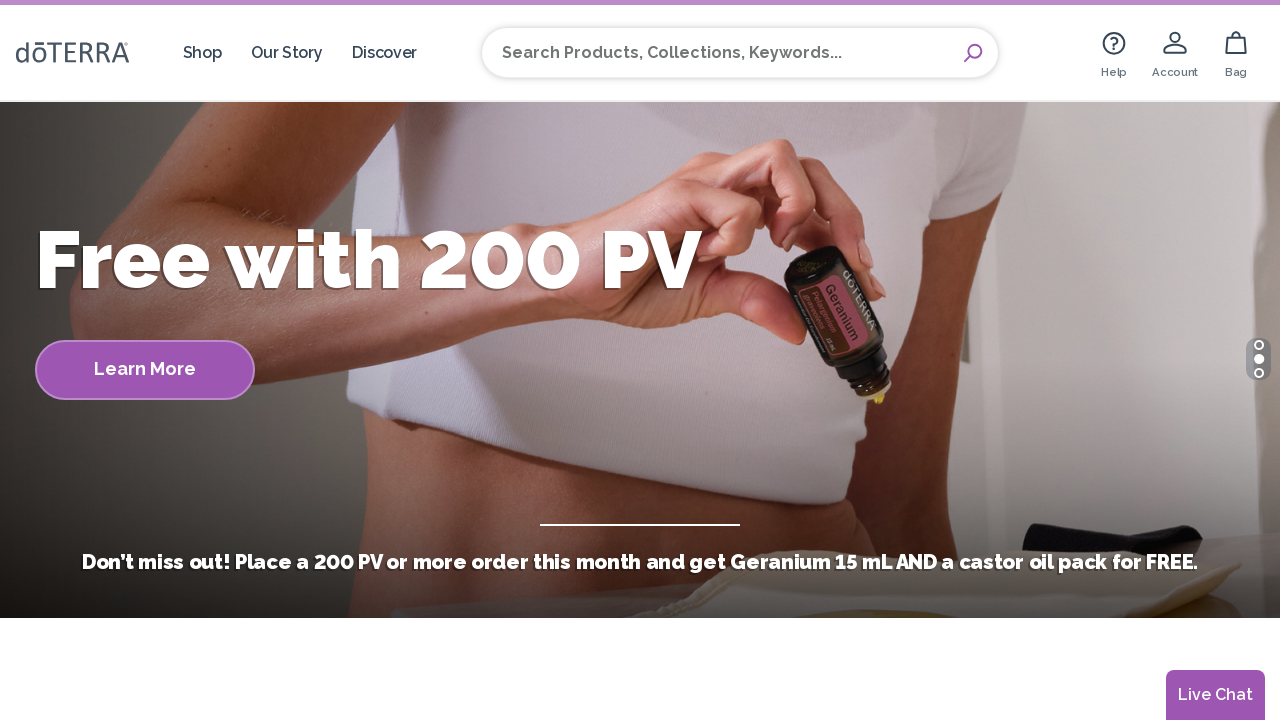

Retrieved href attribute from footer link 2
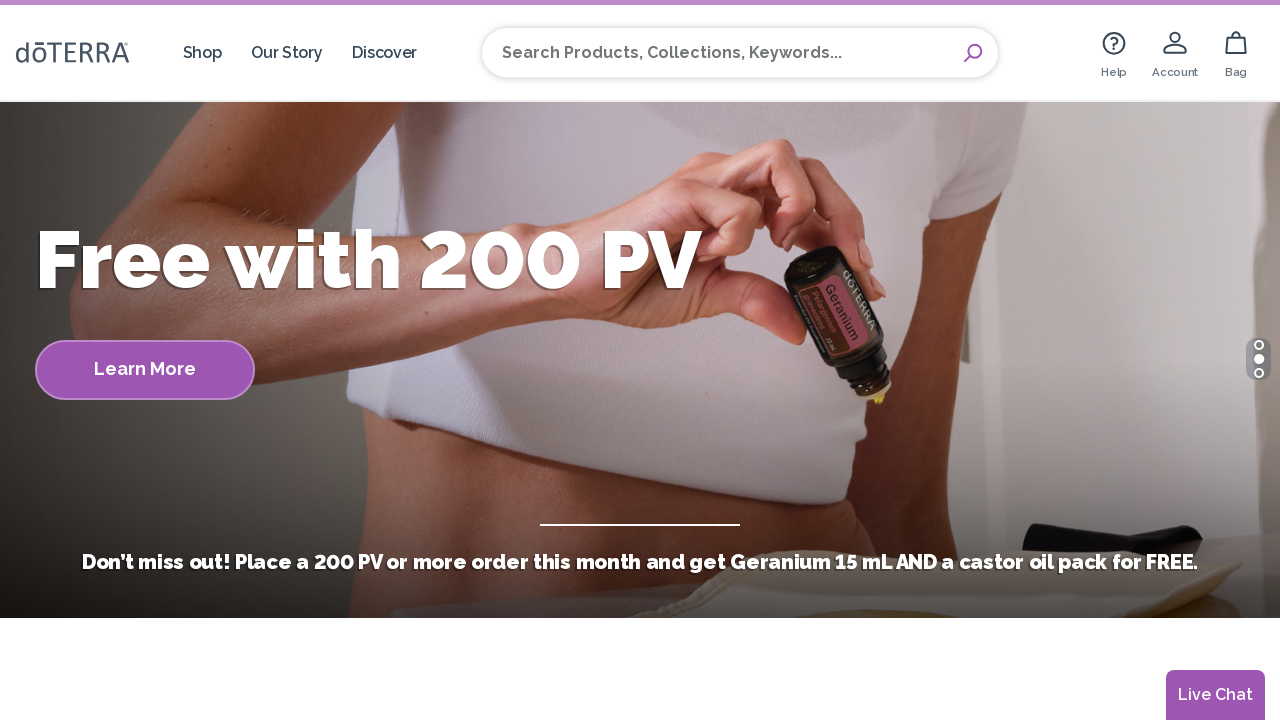

Verified footer link 2 has text: 'Careers'
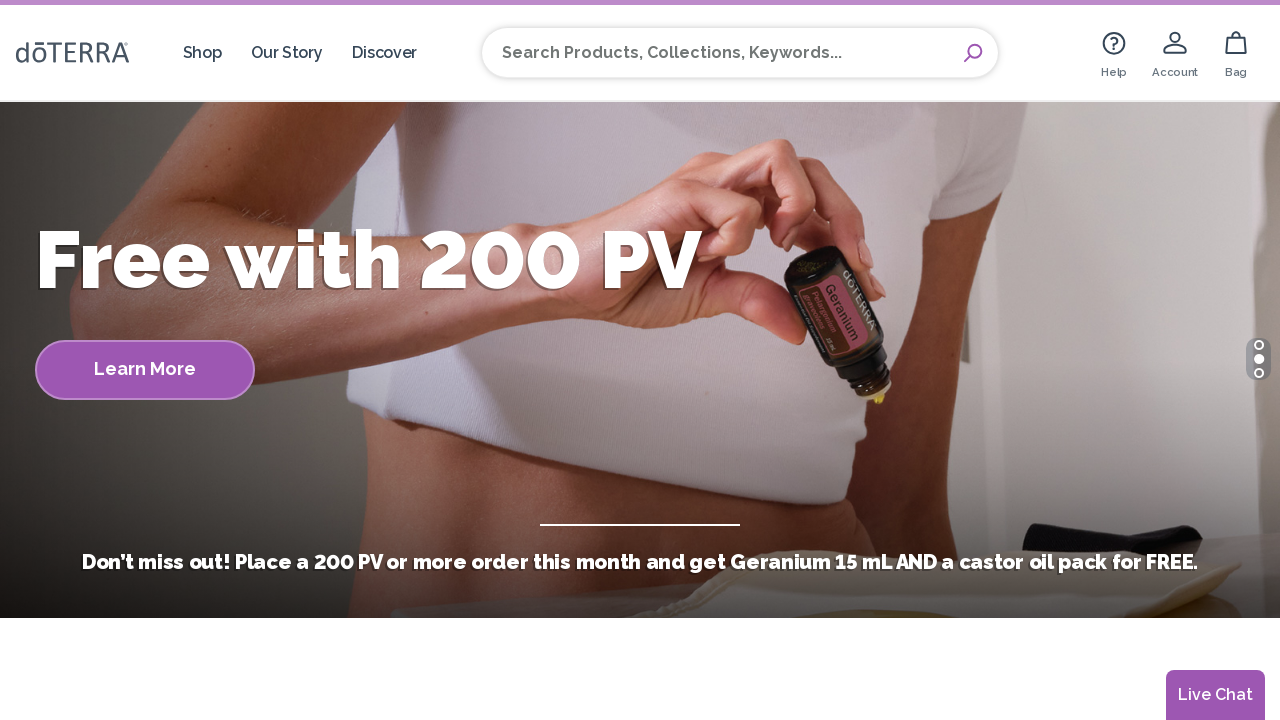

Verified footer link 2 has href: '/US/en/careers'
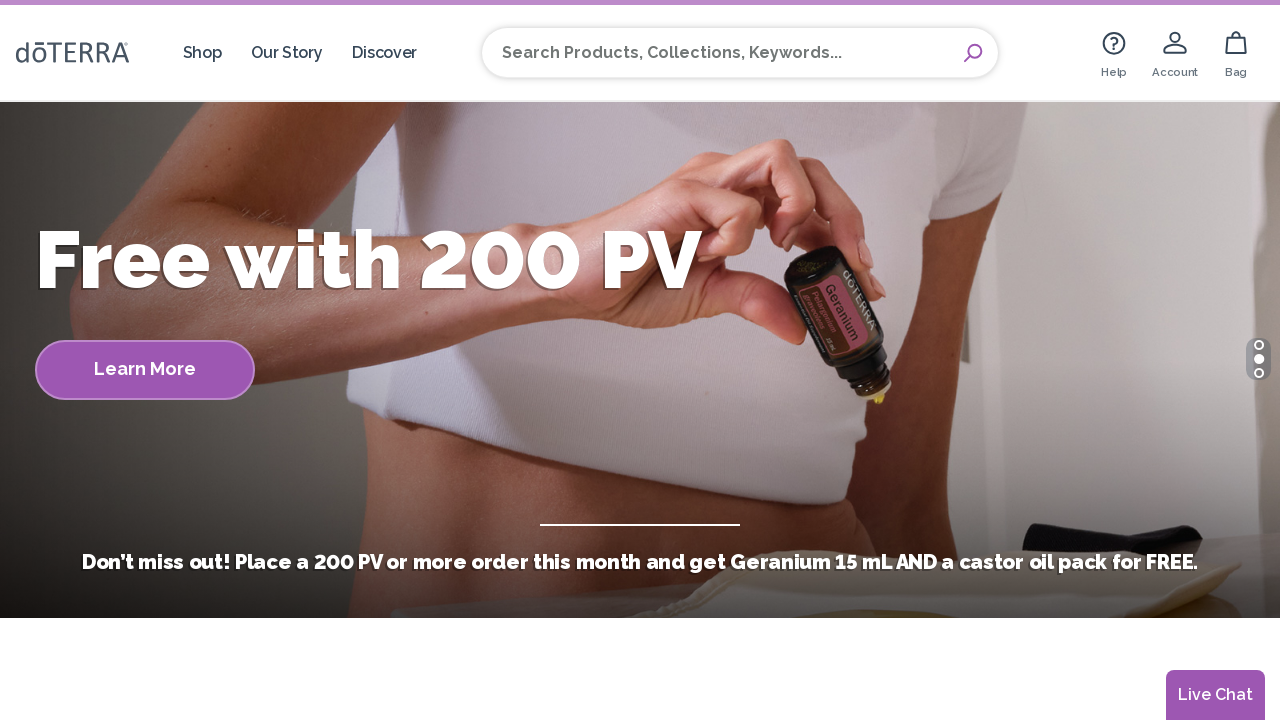

Retrieved text from footer link 3
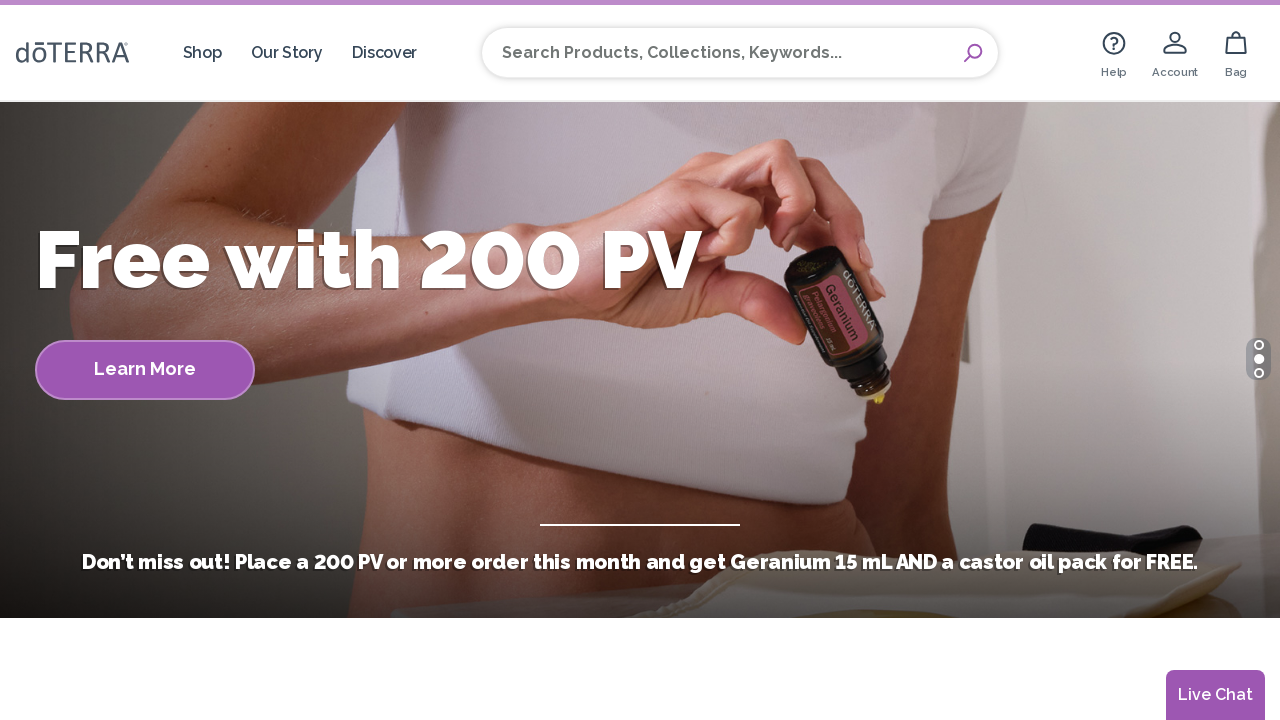

Retrieved href attribute from footer link 3
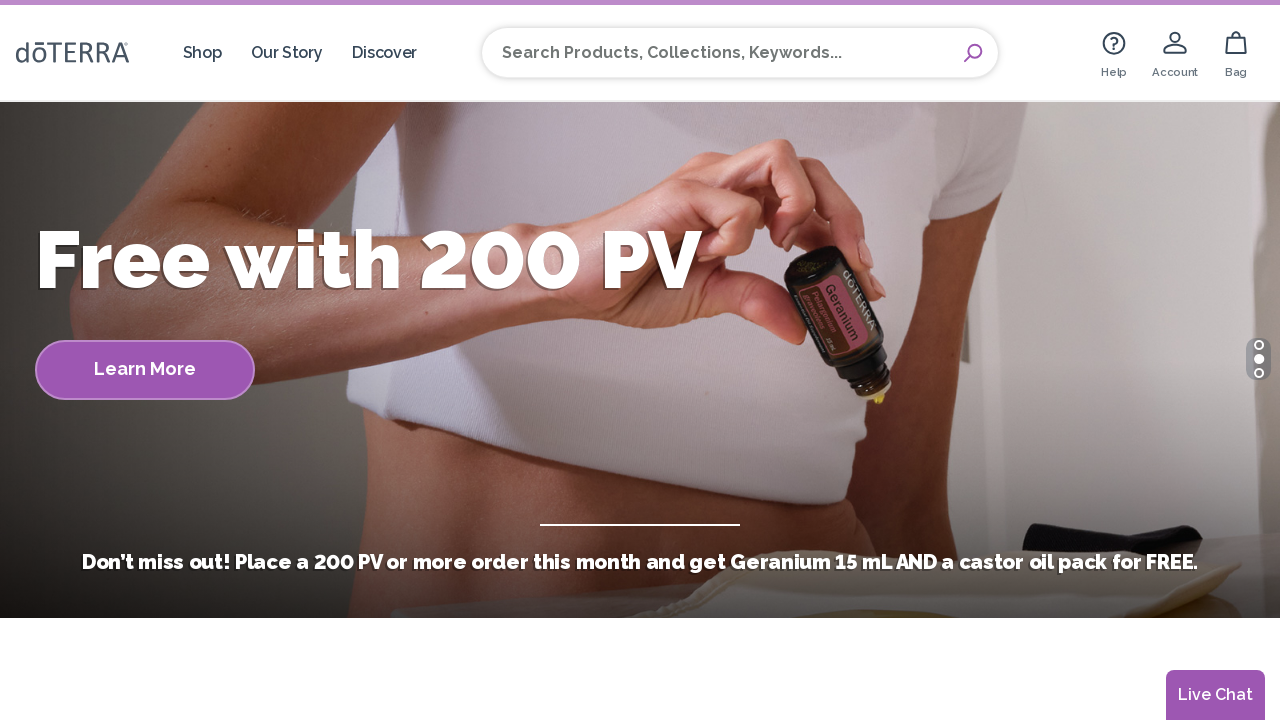

Verified footer link 3 has text: 'News'
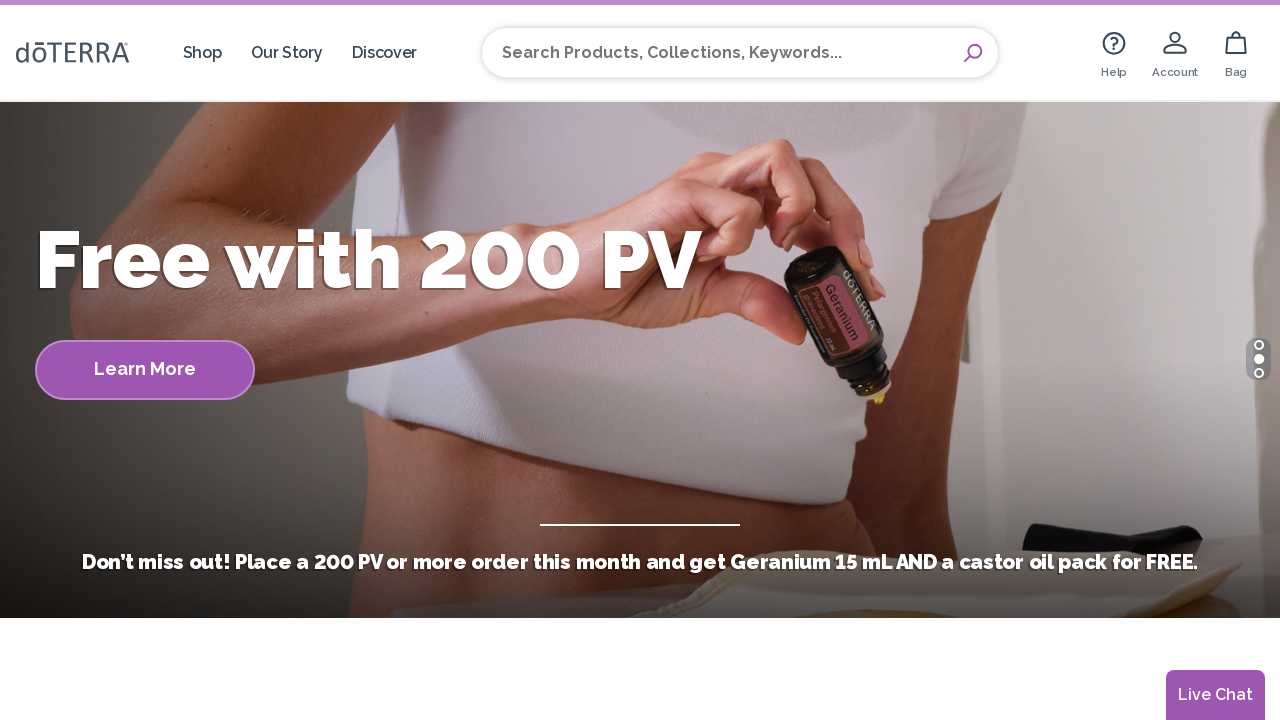

Verified footer link 3 has href: 'https://news.doterra.com/'
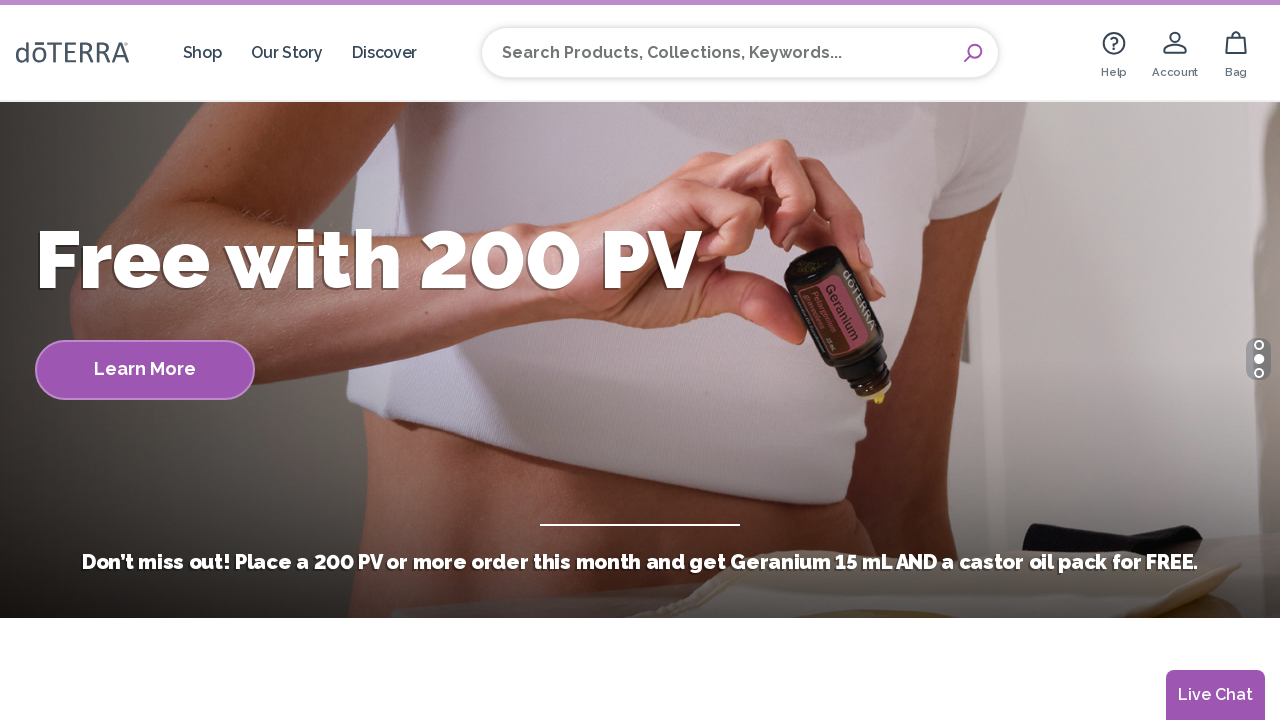

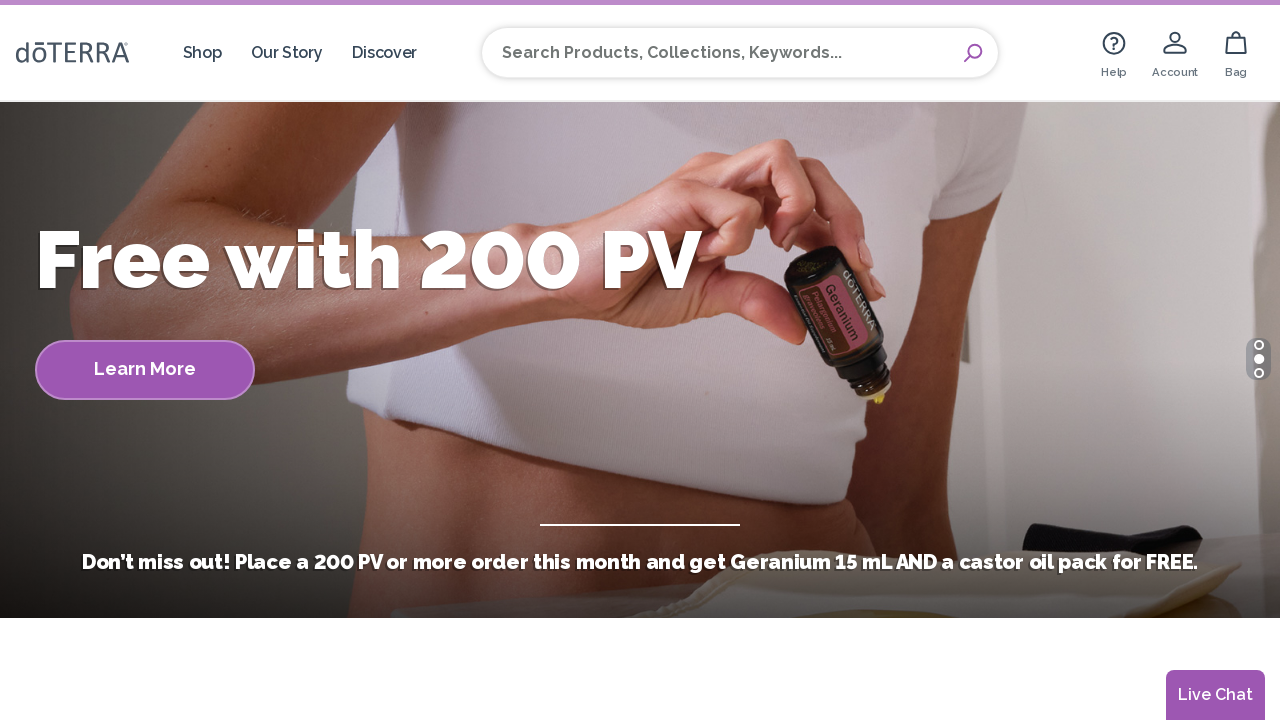